Tests form submission on a training page with dynamic attributes by filling username and password fields and clicking login

Starting URL: https://v1.training-support.net/selenium/dynamic-attributes

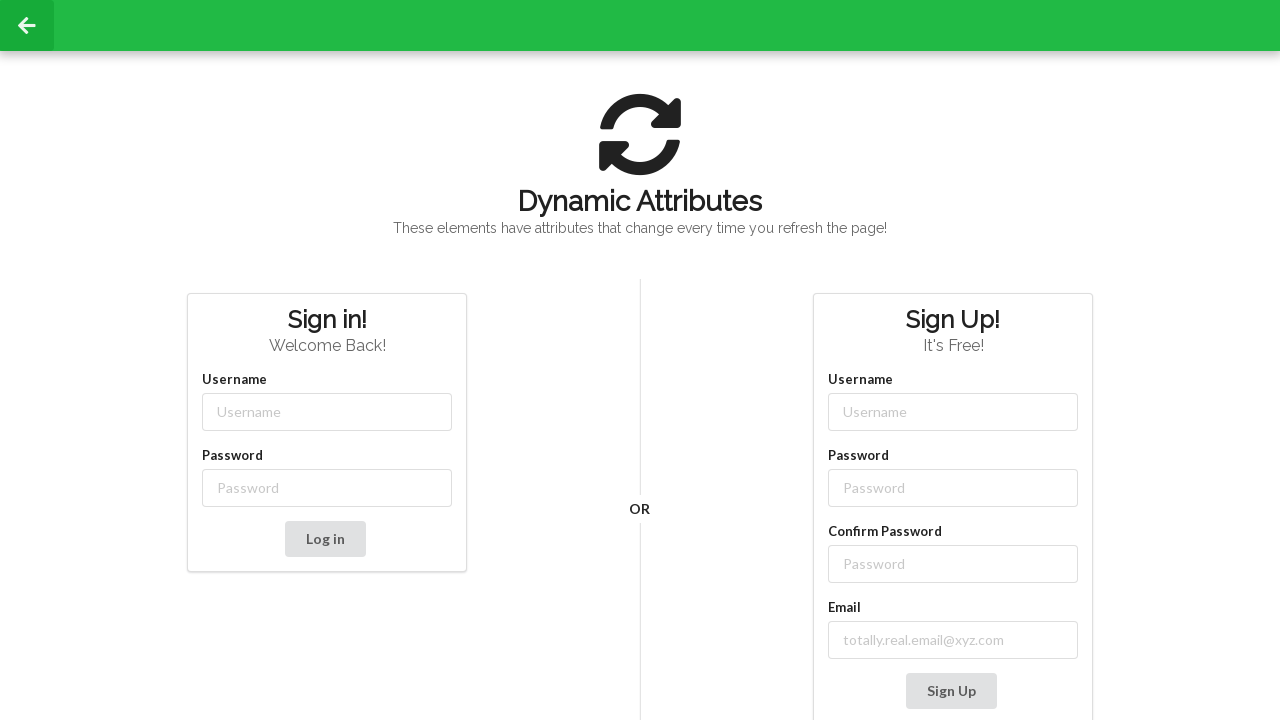

Filled username field with 'admin' using dynamic class selector on //input[contains(@class, 'username')]
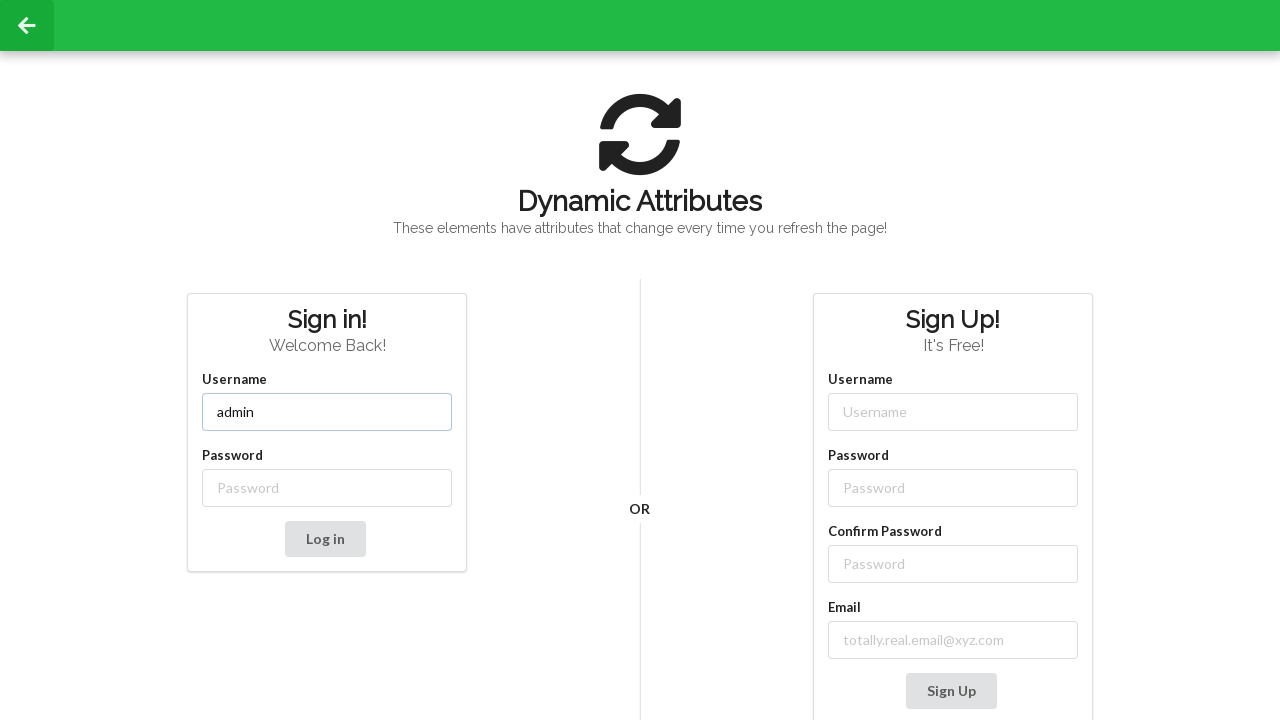

Filled password field with 'password' using dynamic class selector on //input[contains(@class, 'password')]
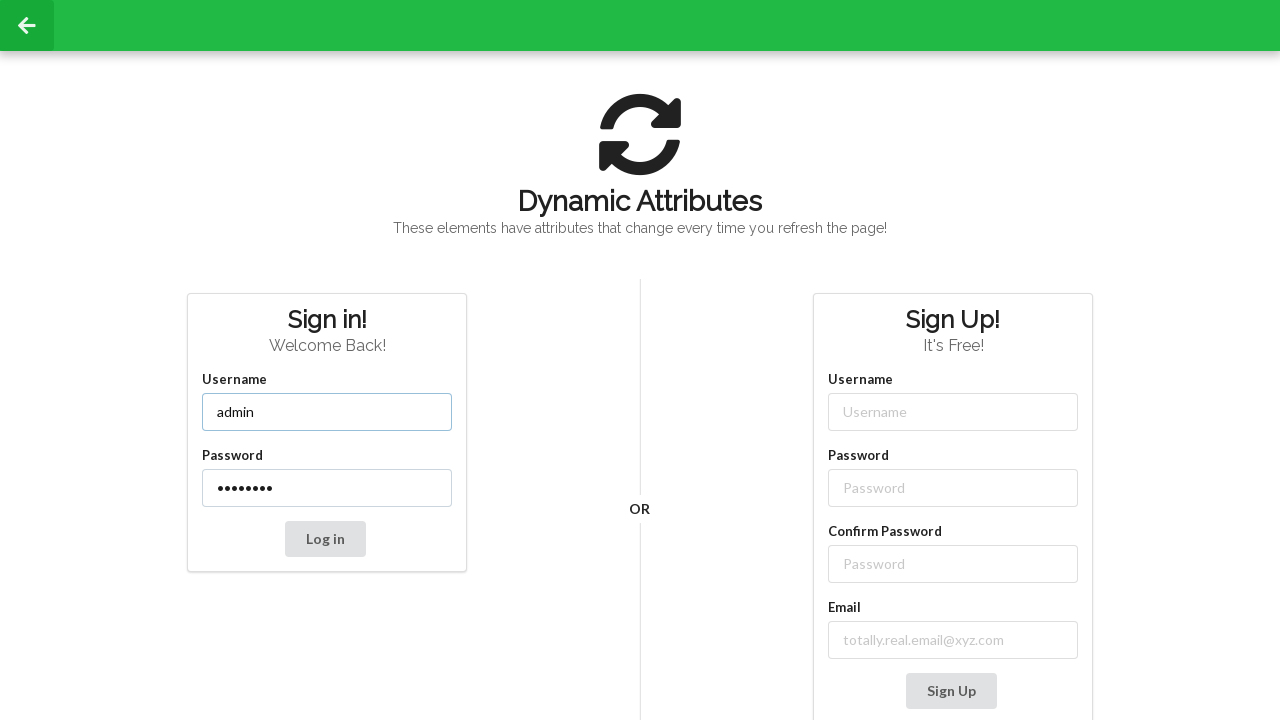

Clicked the Log in button at (325, 539) on xpath=//button[contains(text(),'Log in')]
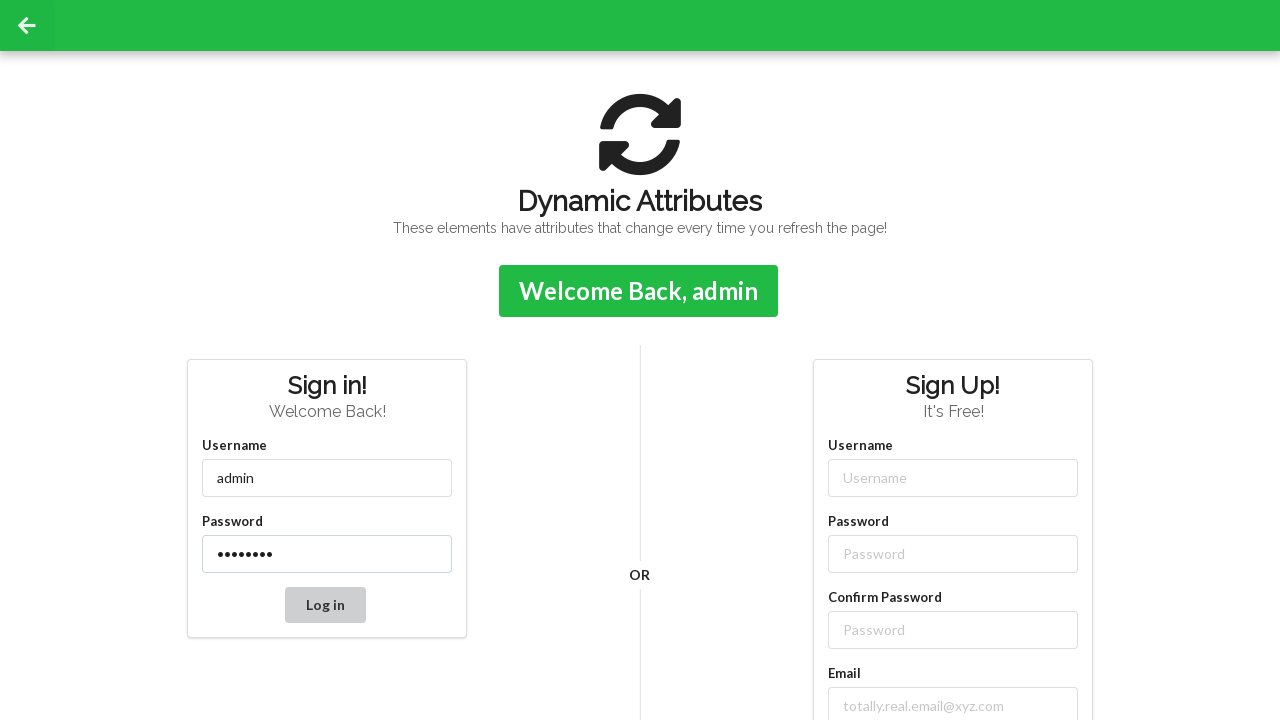

Login confirmation message appeared
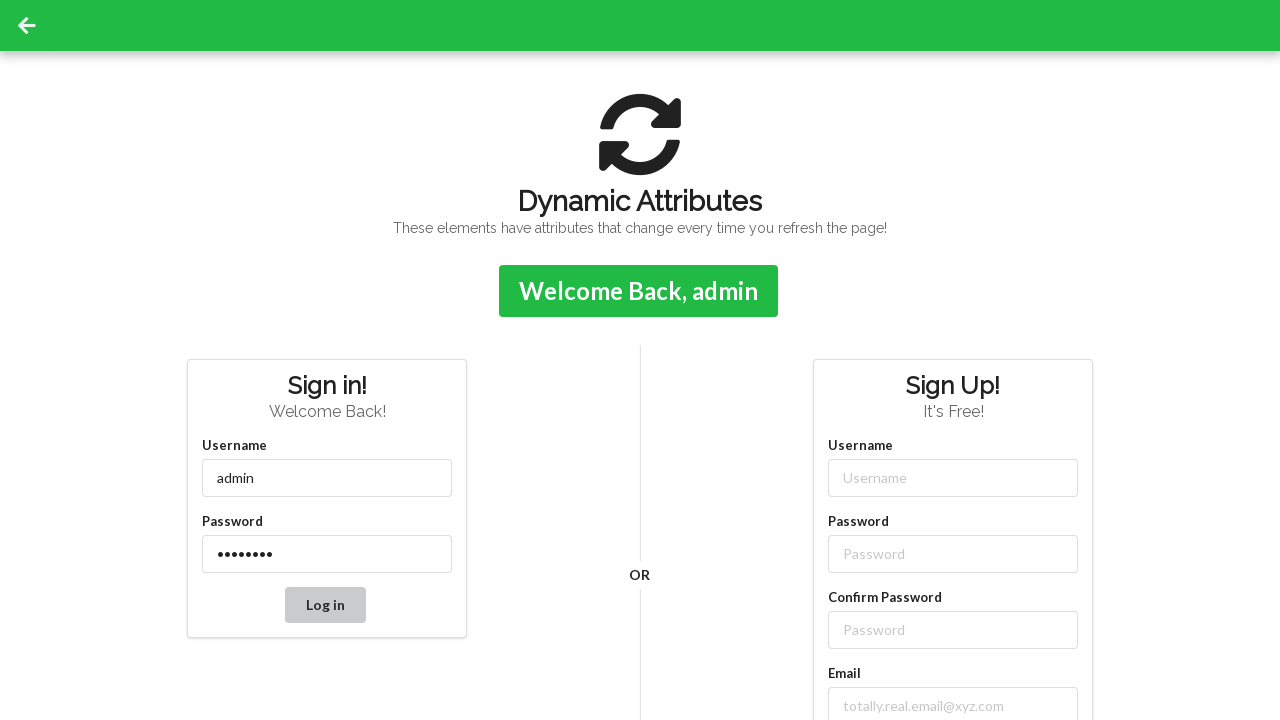

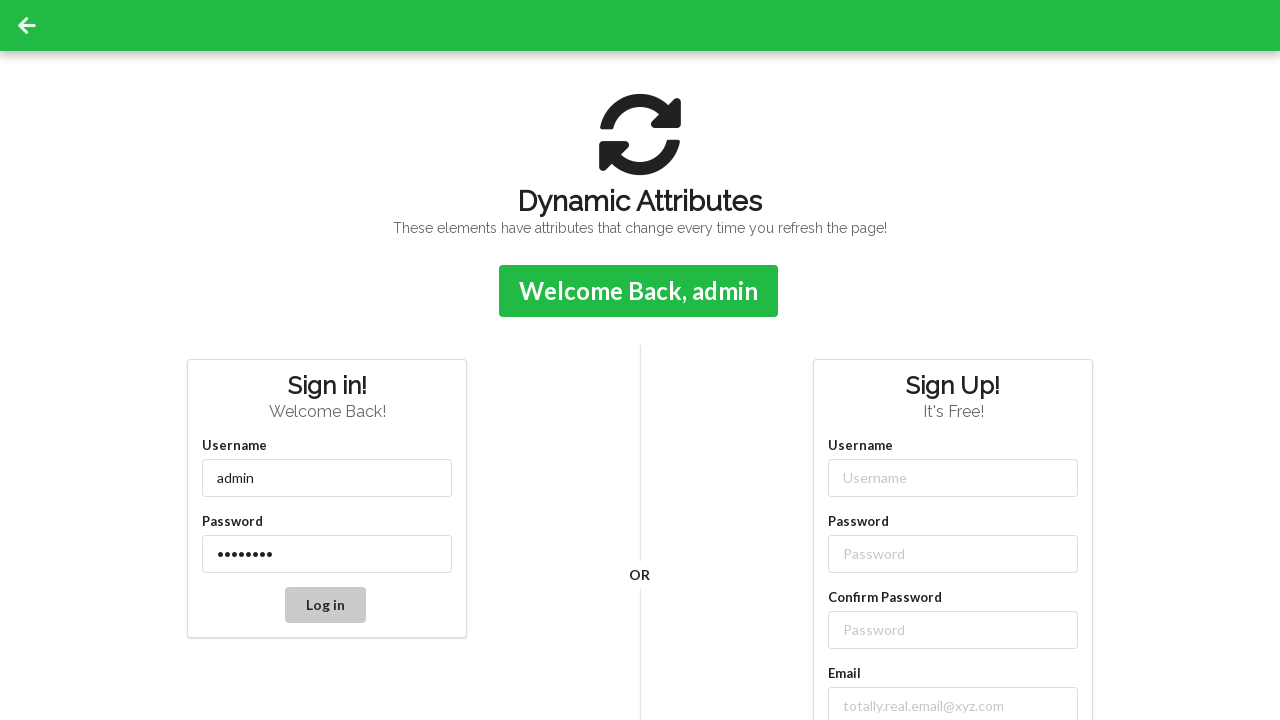